Tests JavaScript confirm alert functionality by clicking the JS Confirm button, which triggers a confirm dialog, and then dismissing the alert.

Starting URL: http://the-internet.herokuapp.com/javascript_alerts

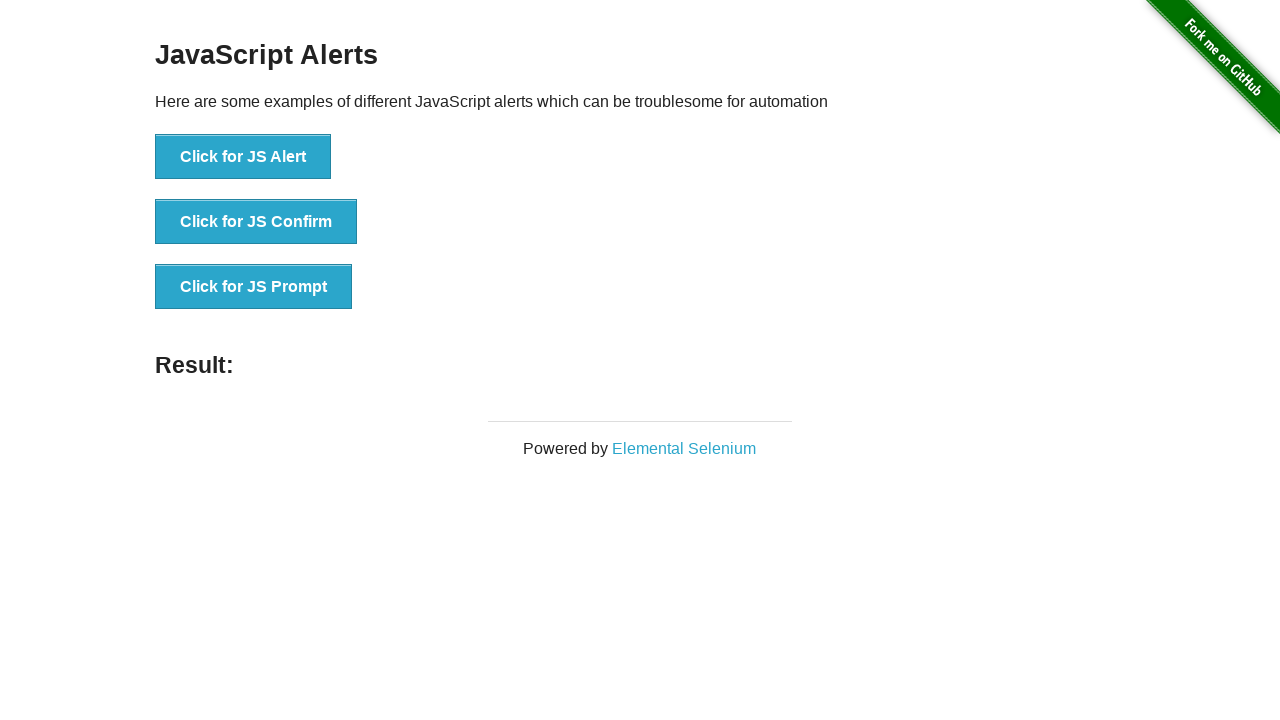

Clicked JS Confirm button to trigger confirm dialog at (256, 222) on button[onclick='jsConfirm()']
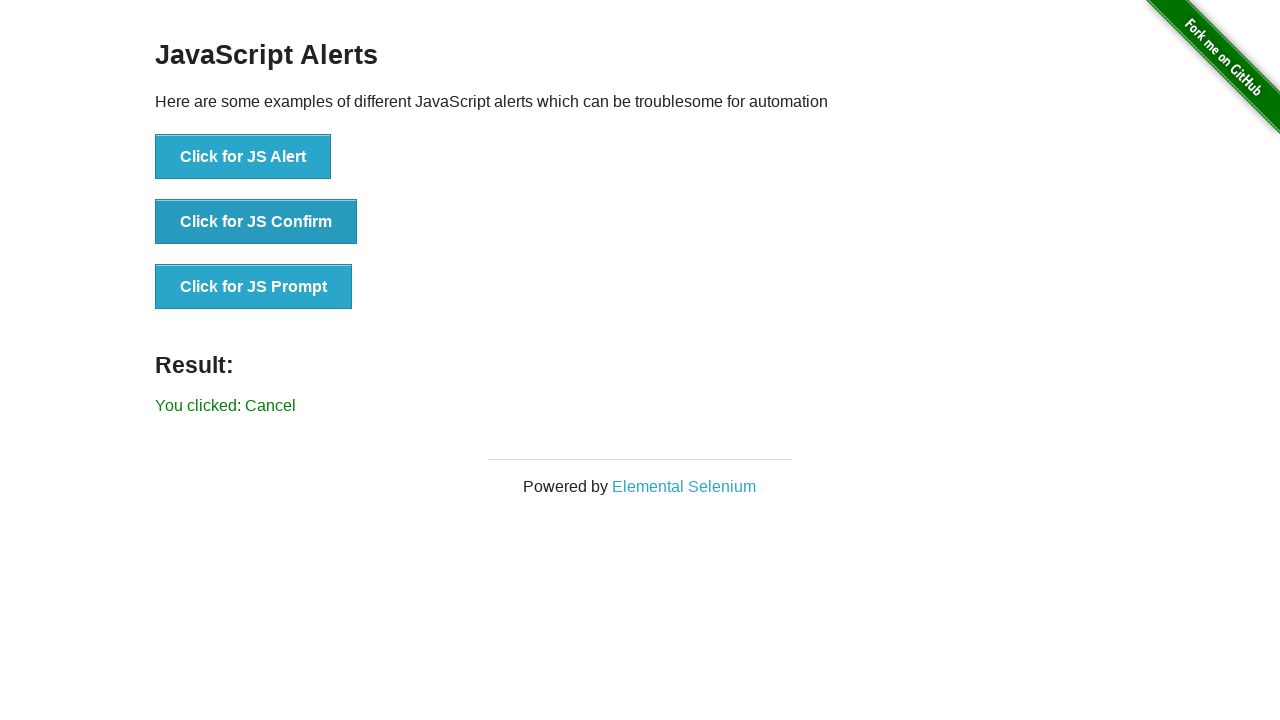

Set up dialog handler to dismiss the confirm dialog
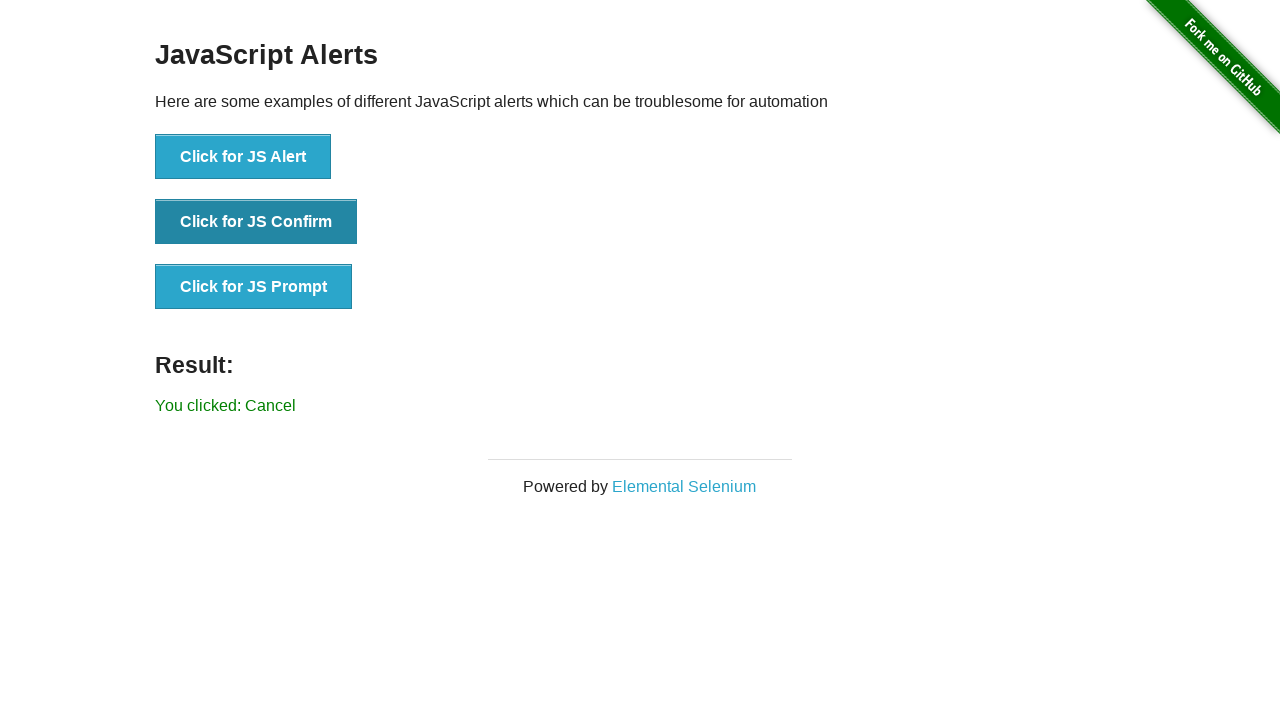

Clicked JS Confirm button again and dismissed the confirm dialog at (256, 222) on button[onclick='jsConfirm()']
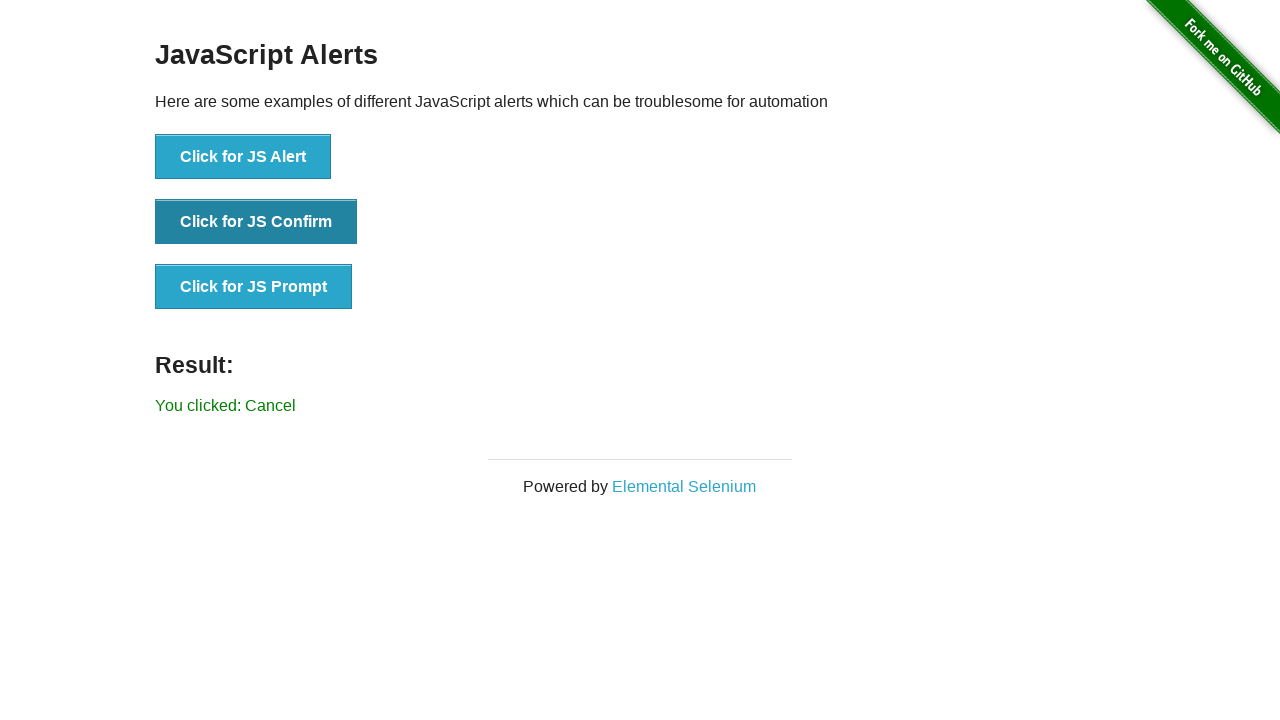

Result message displayed on page
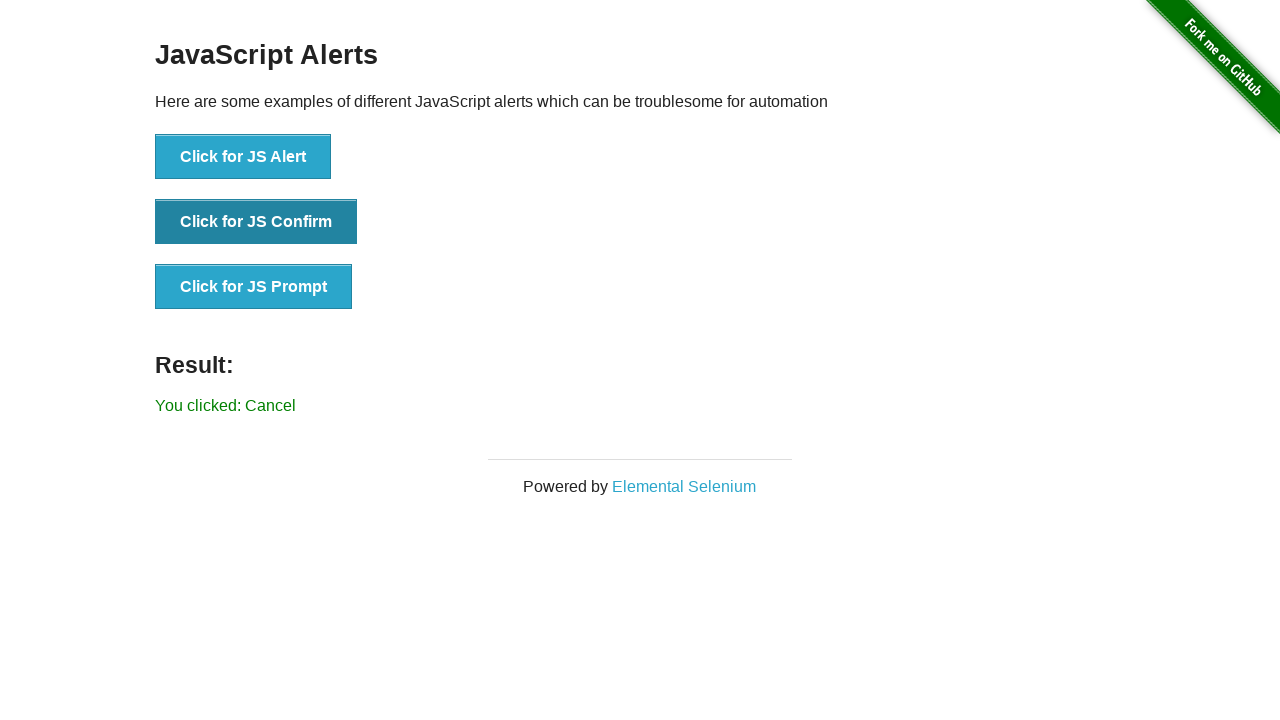

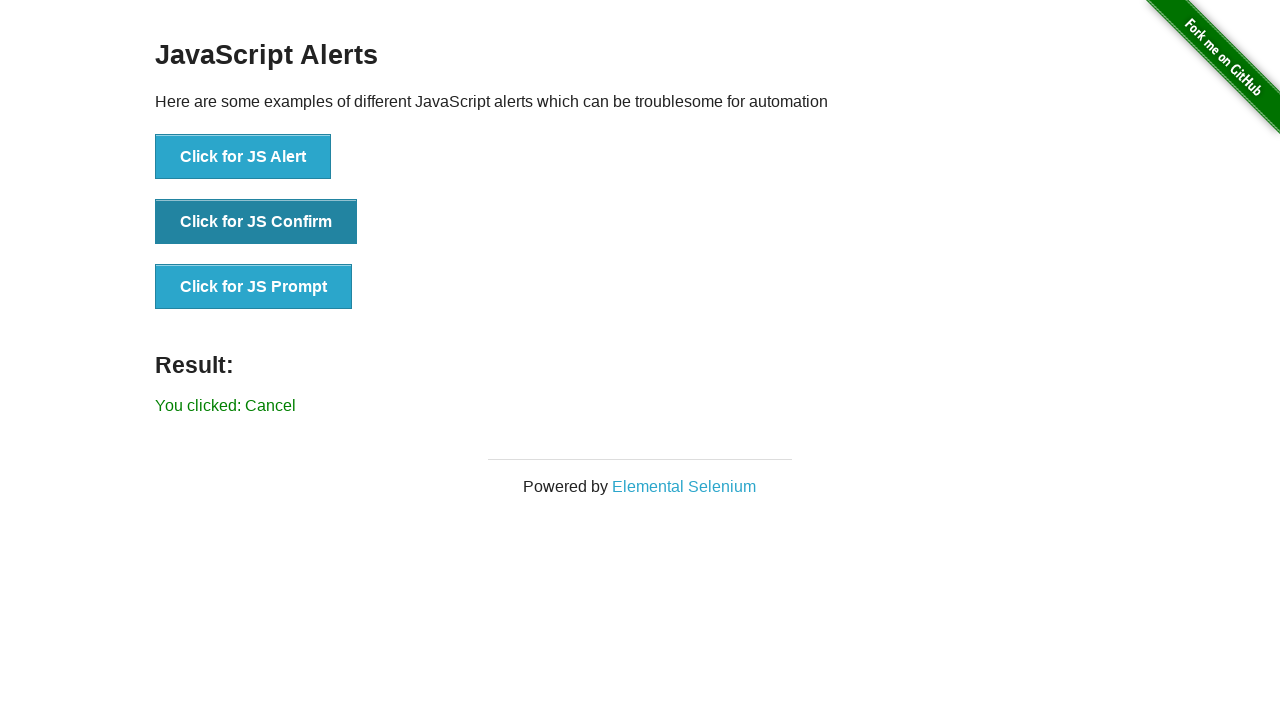